Tests clicking the microscope button and verifies navigation to the microscope section

Starting URL: https://neuronpedia.org/gemma-scope#main

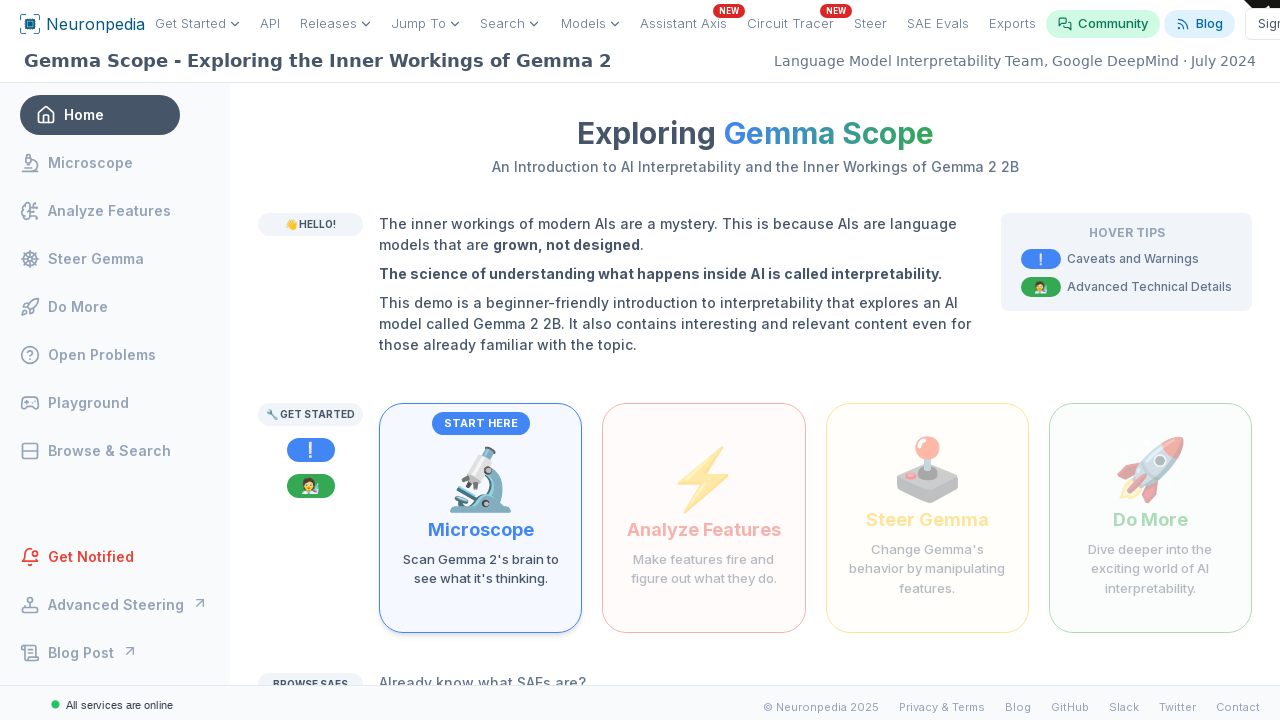

Clicked the microscope button to scan Gemma 2's brain at (481, 569) on internal:text="scan Gemma 2's brain to see what it's thinking"i
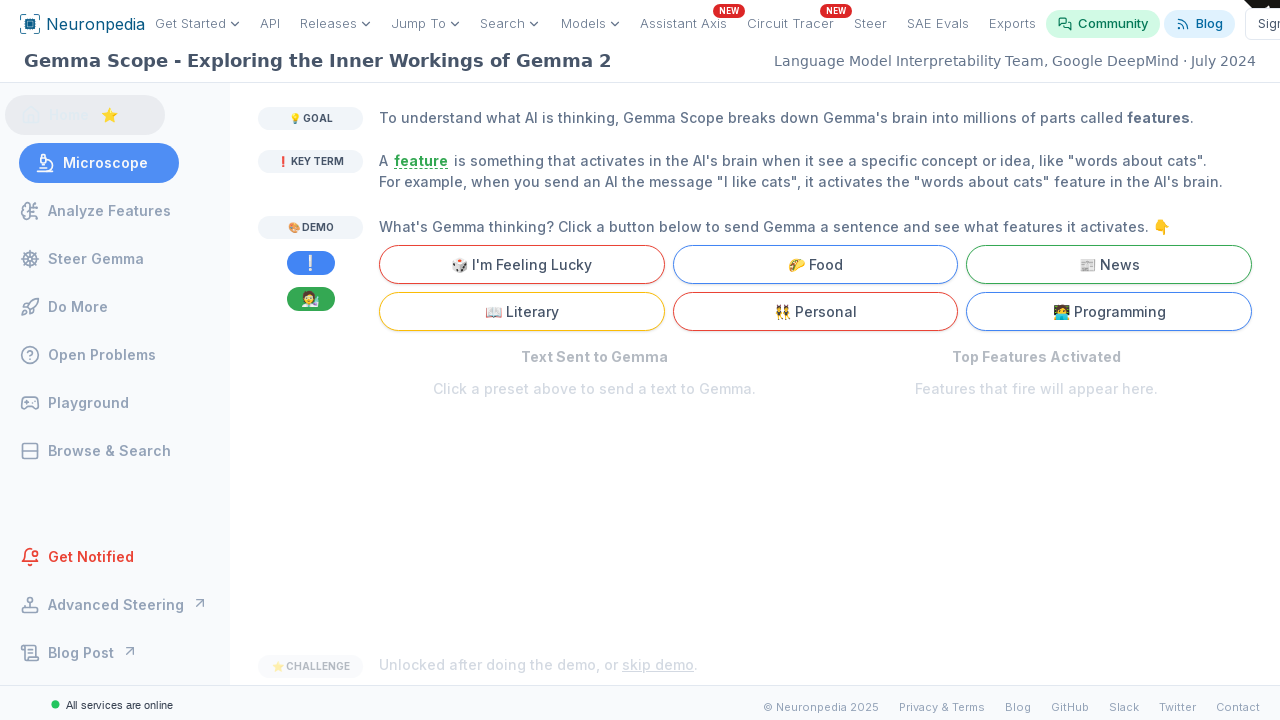

Verified navigation to microscope section (URL changed to gemma-scope#microscope)
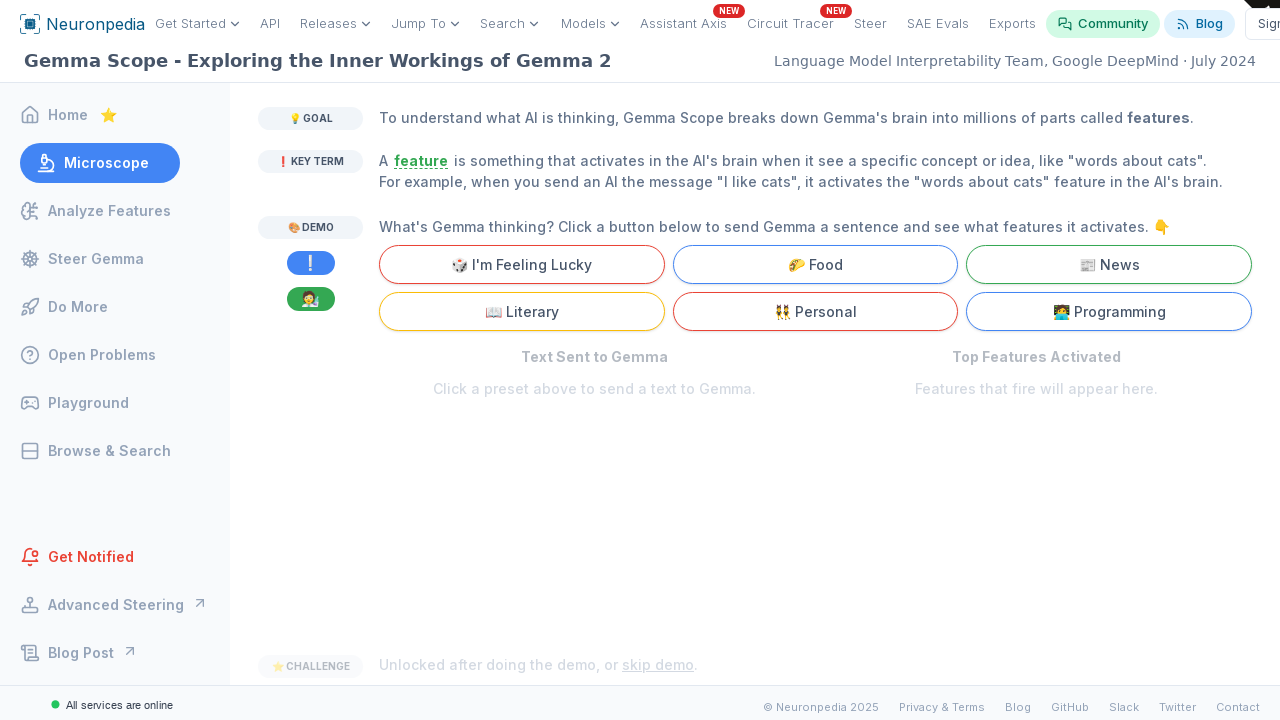

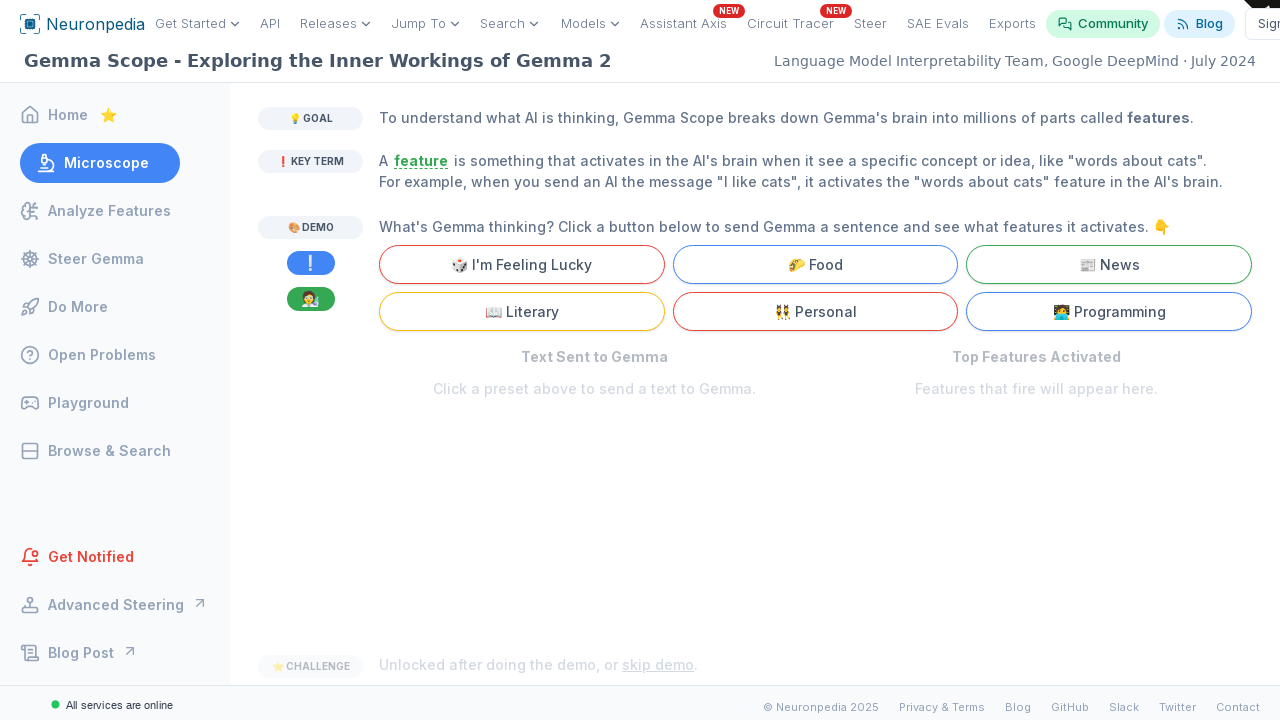